Tests navigating to a GitHub repository page, clicking on the Contributors link, and verifying contributor elements are displayed on the contributors page.

Starting URL: https://github.com/hahow/hahow-recruit

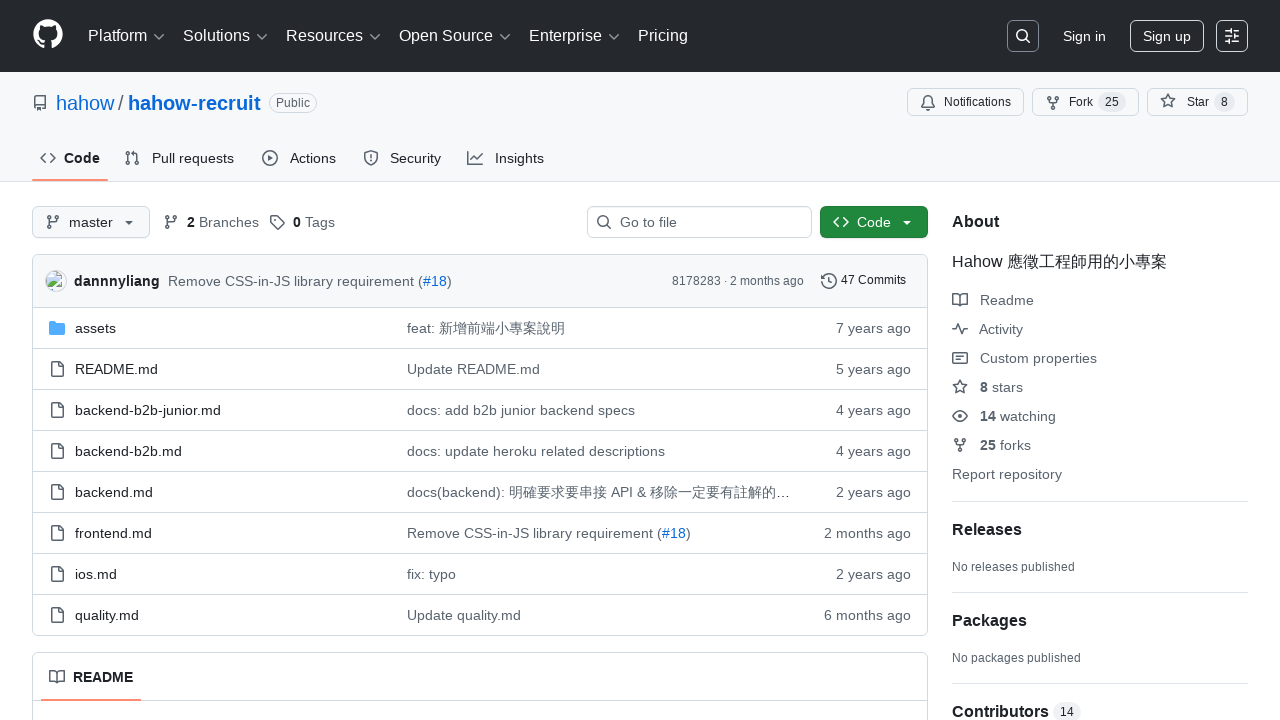

Repository page loaded and Contributors link selector appeared
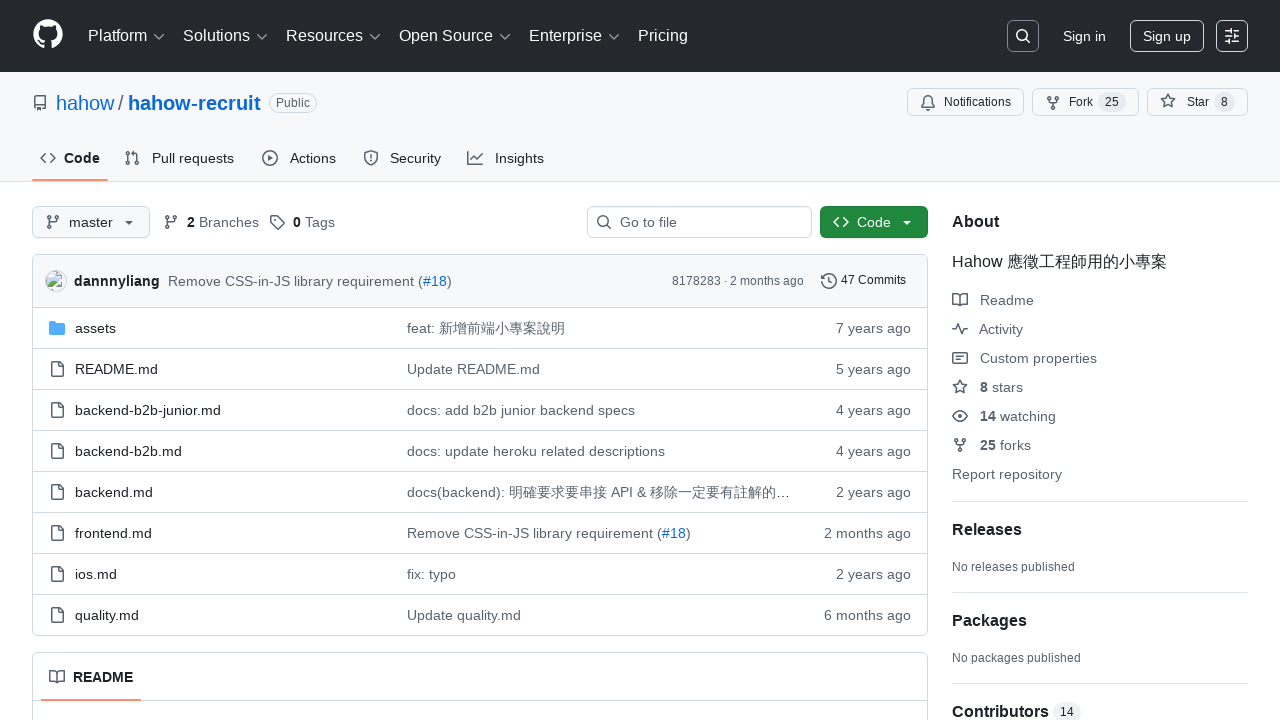

Clicked on the Contributors link at (1100, 708) on xpath=//a[contains(@href, '/contributors')] >> nth=0
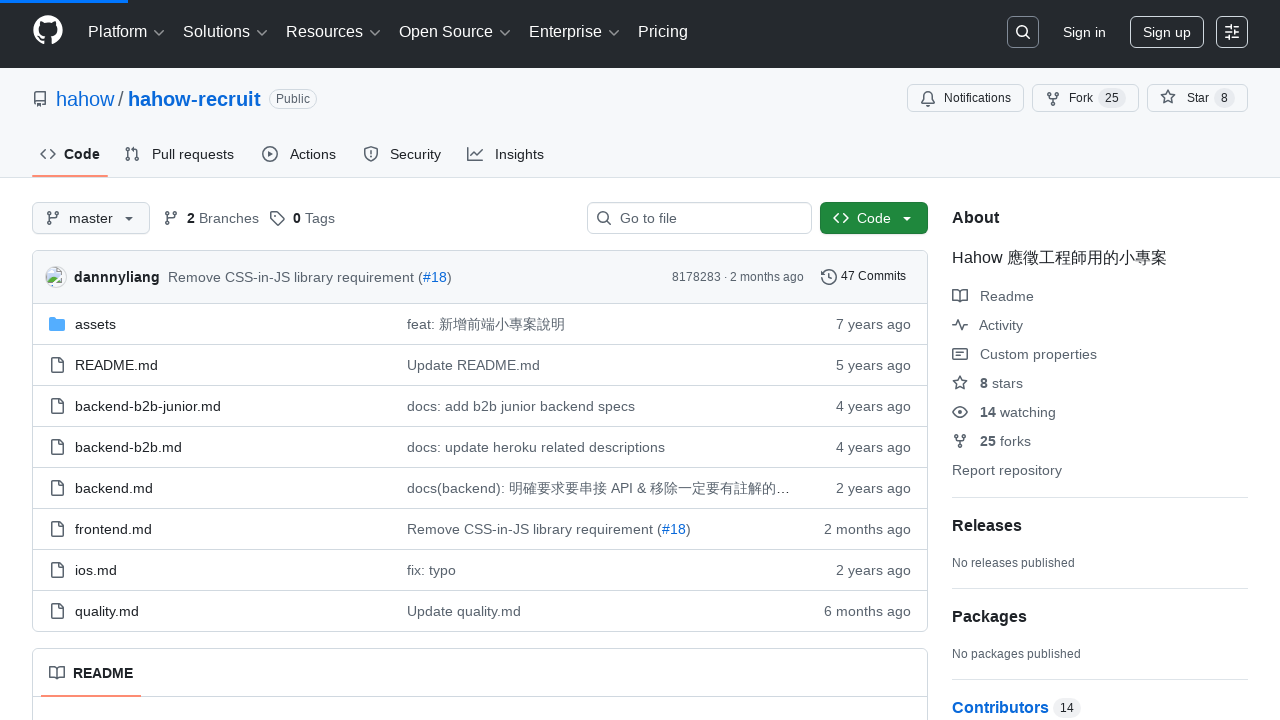

Contributors page loaded and contributor elements are displayed
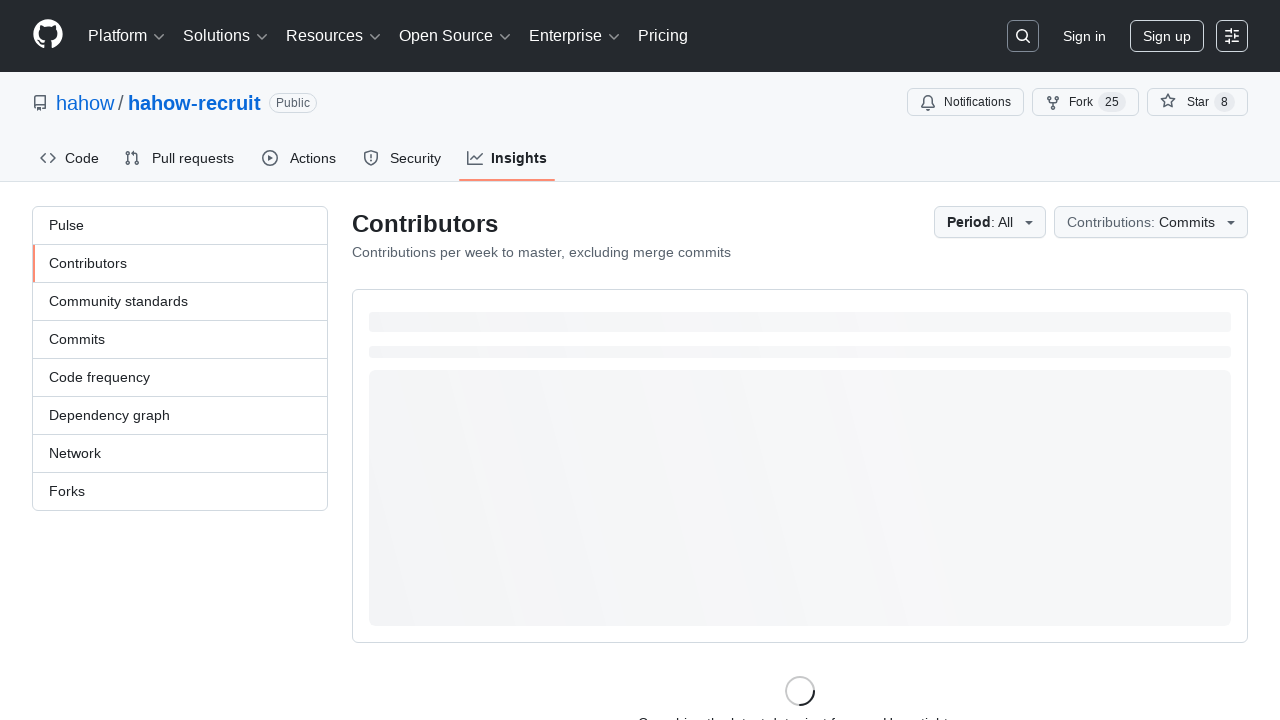

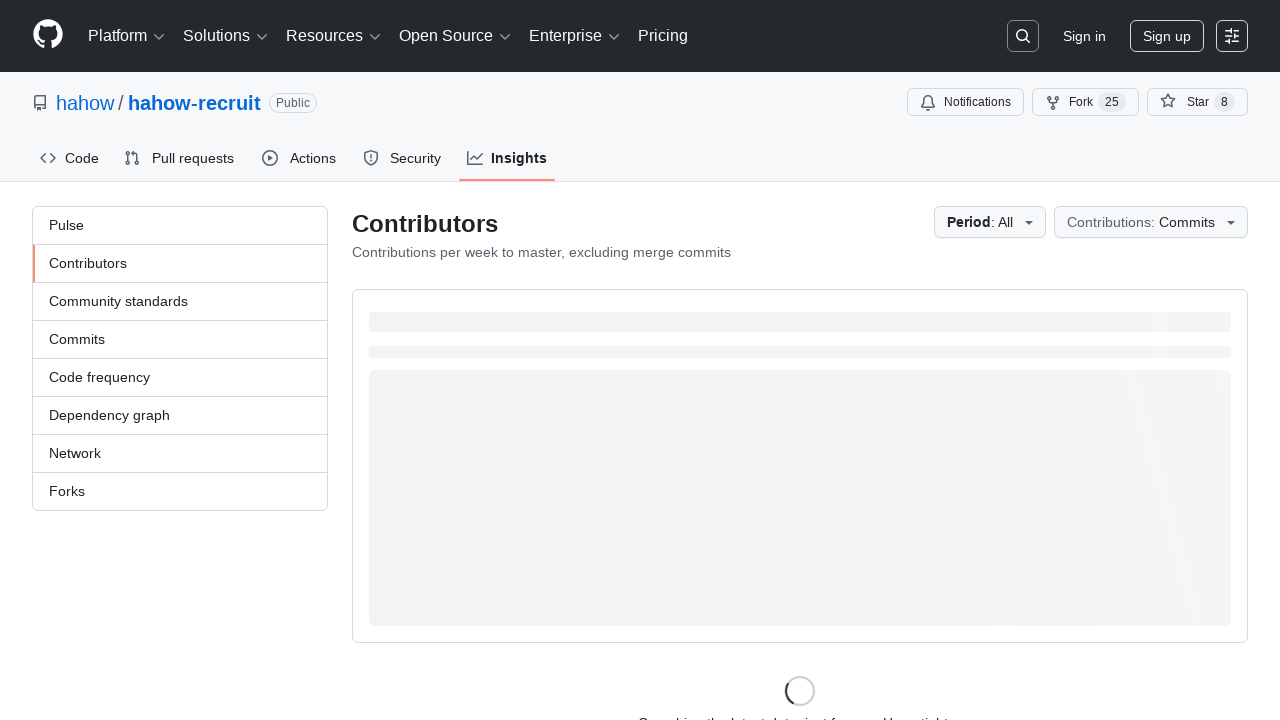